Navigates to Mobile01 forum topic list page and verifies that article links are displayed on the page

Starting URL: https://www.mobile01.com/topiclist.php?f=651

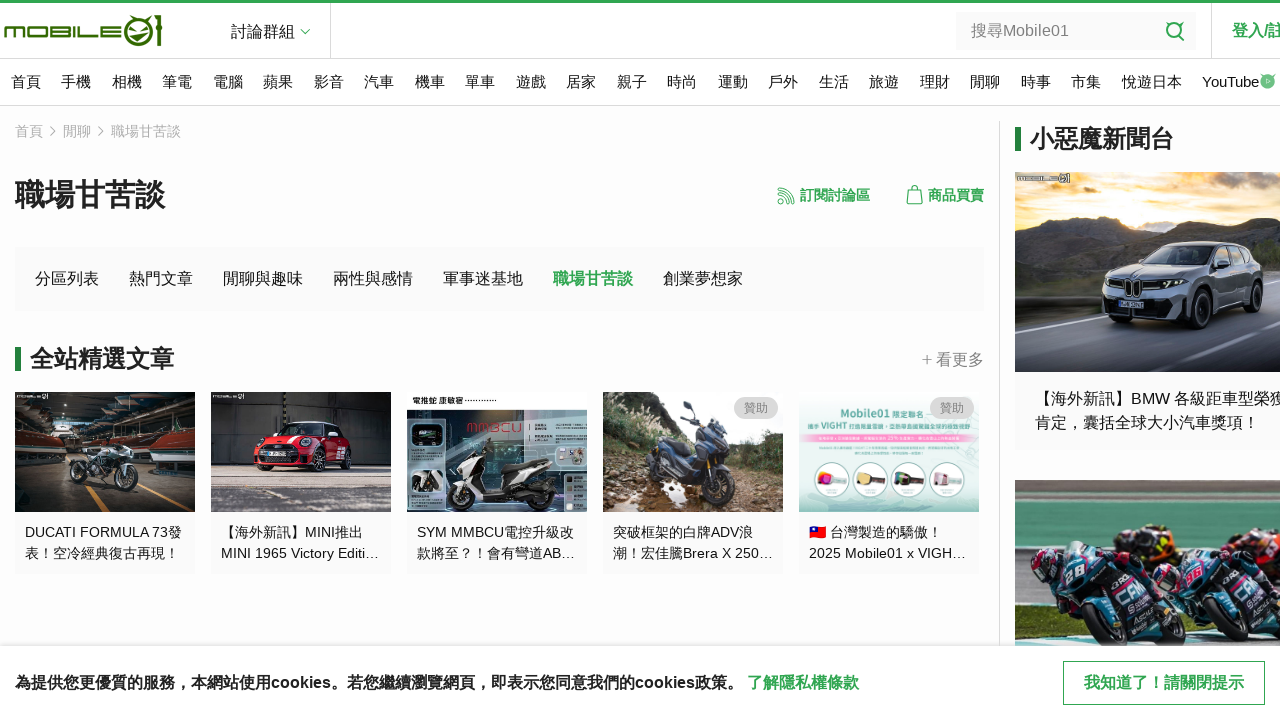

Navigated to Mobile01 forum topic list page
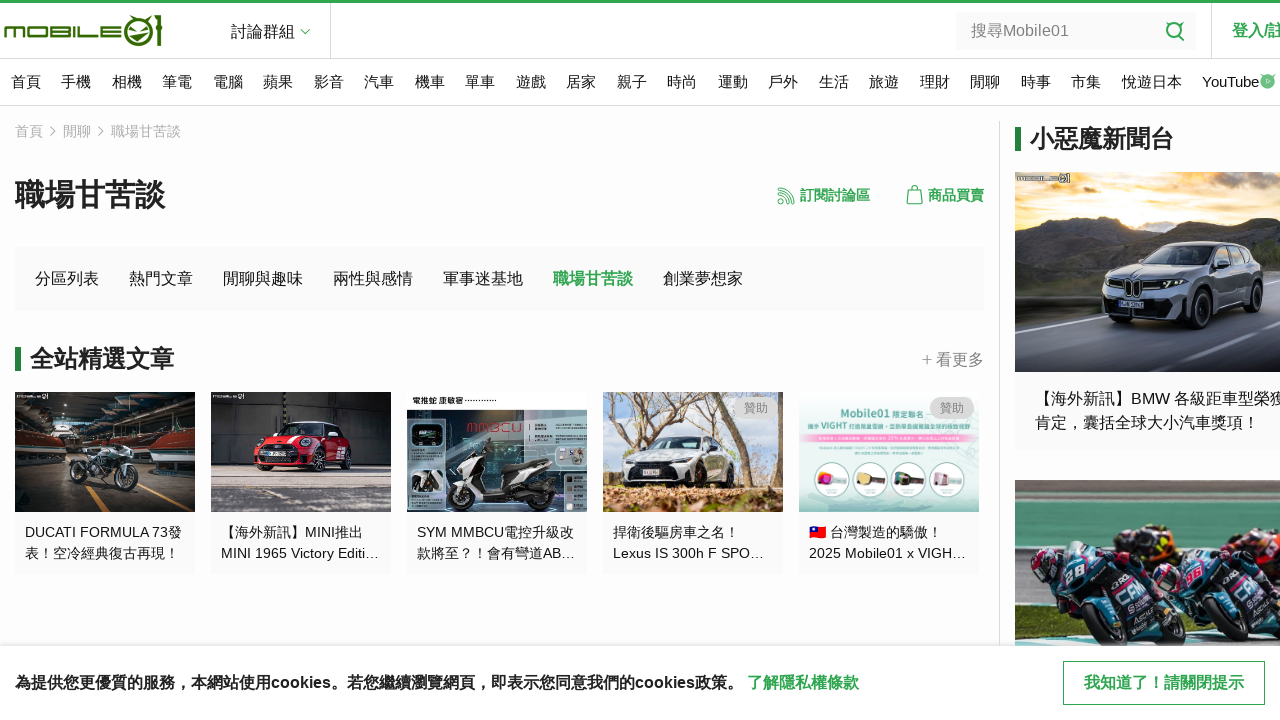

Article title links loaded on the forum page
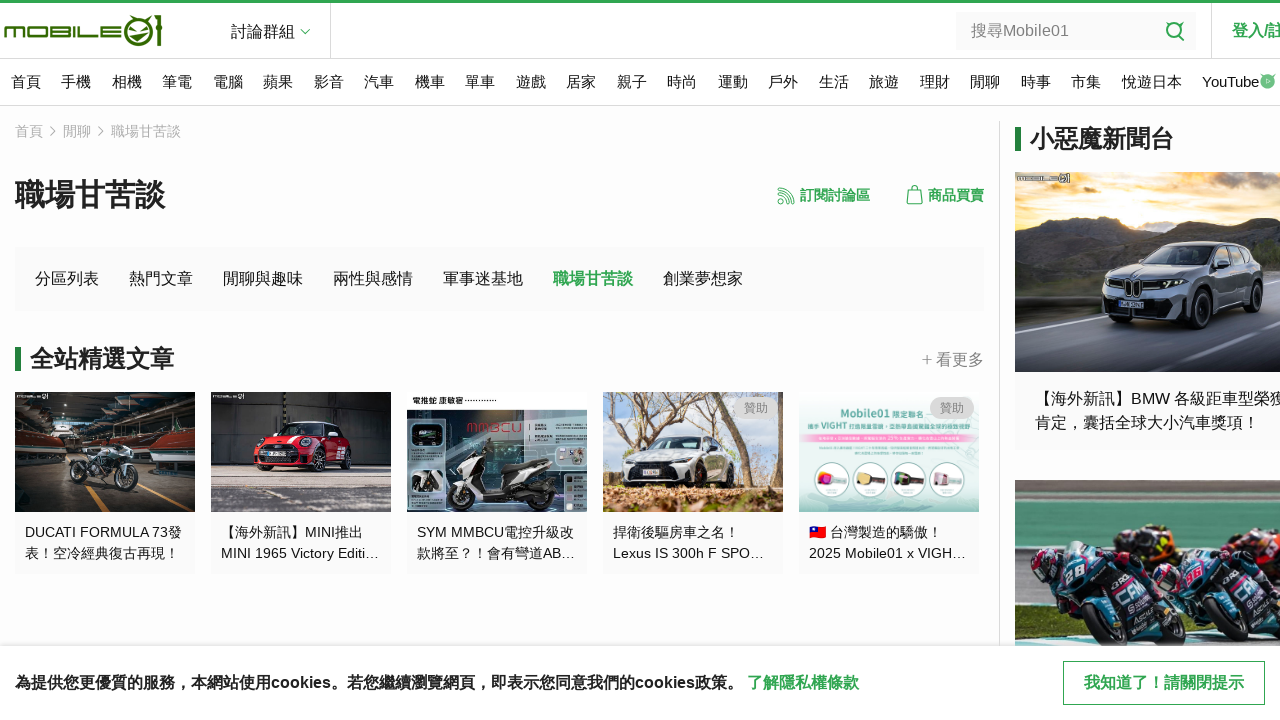

Verified that article links are displayed on the page
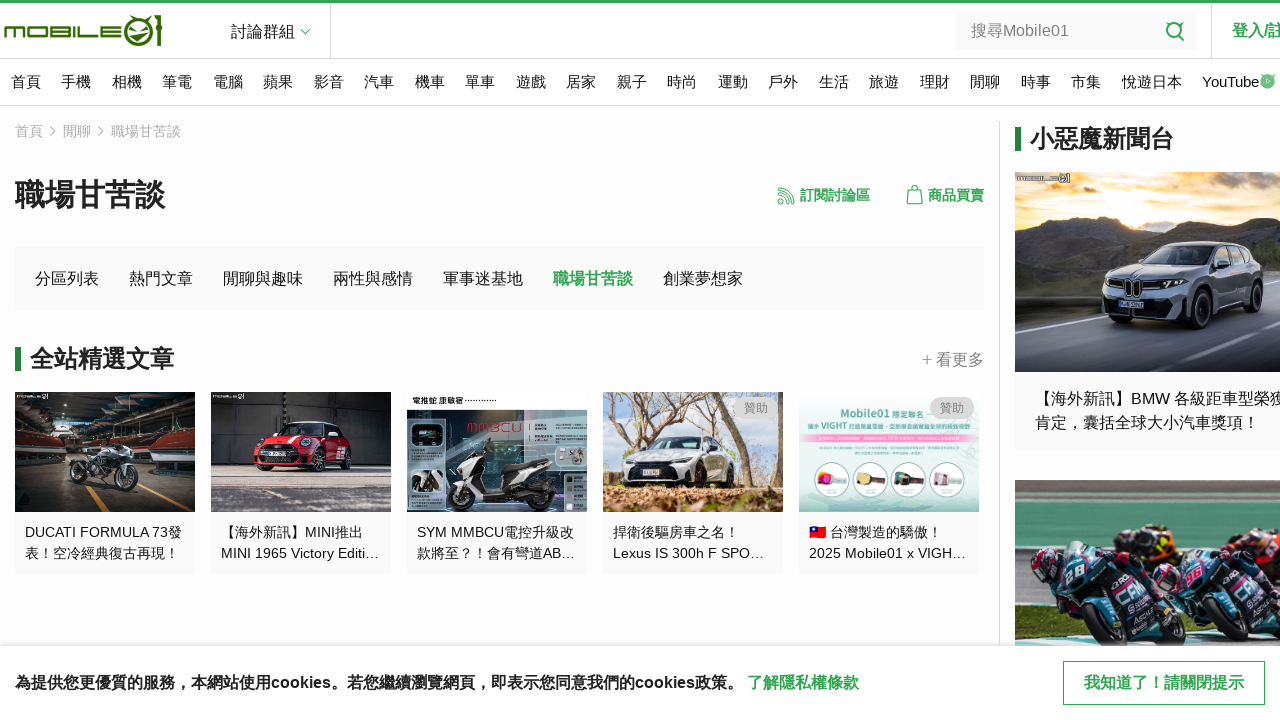

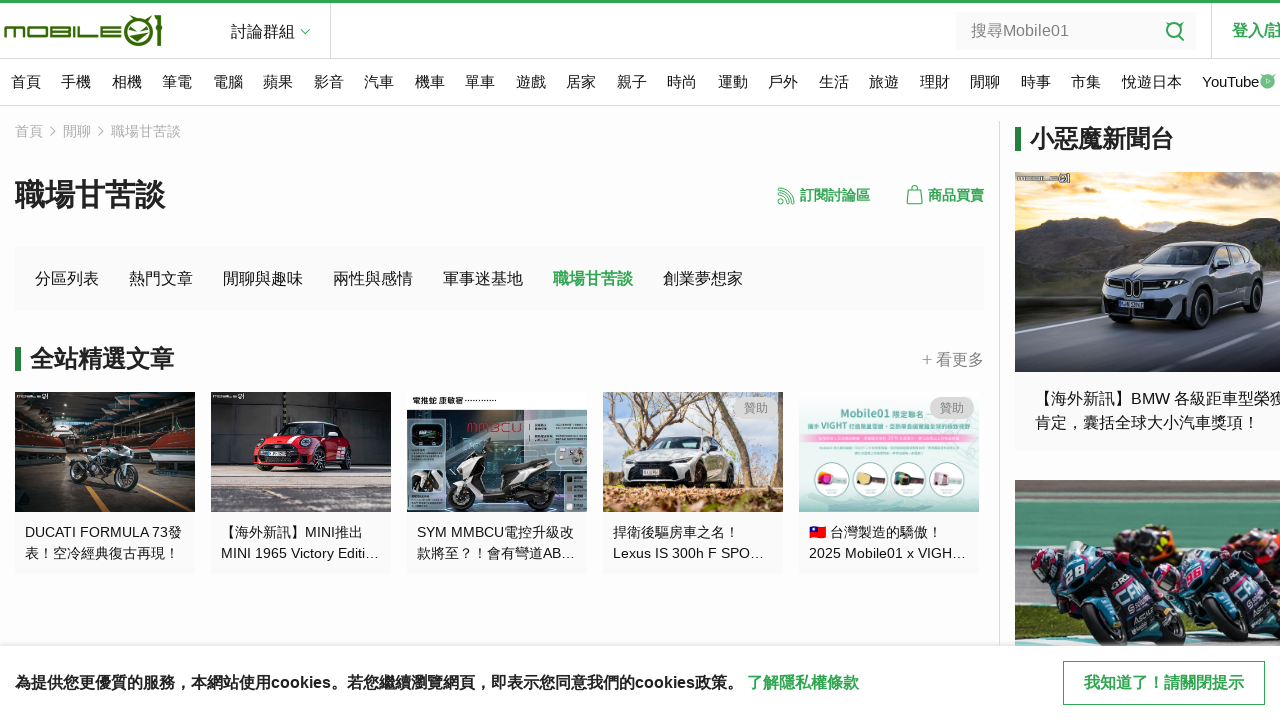